Tests dynamic loading by navigating to Dynamic Loading page, clicking Example 2, starting the load, and verifying "Hello World!" appears after loading completes

Starting URL: https://the-internet.herokuapp.com

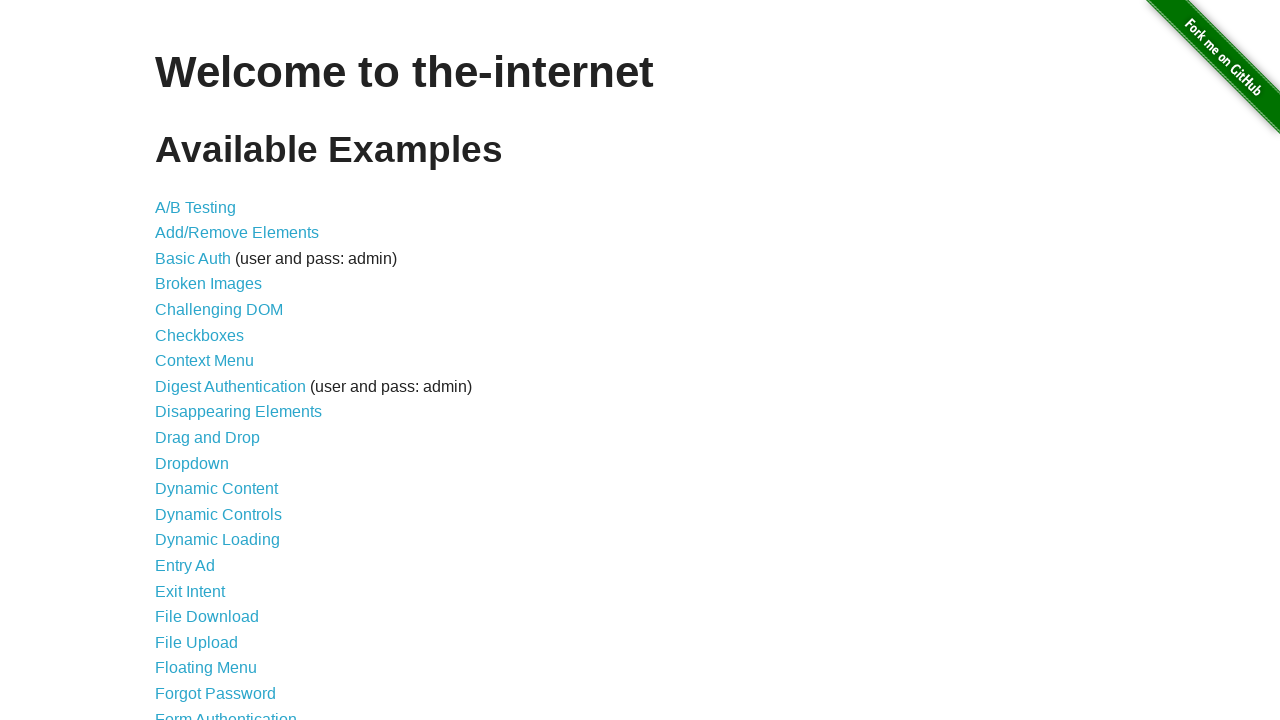

Clicked on Dynamic Loading link at (218, 540) on text=Dynamic Loading
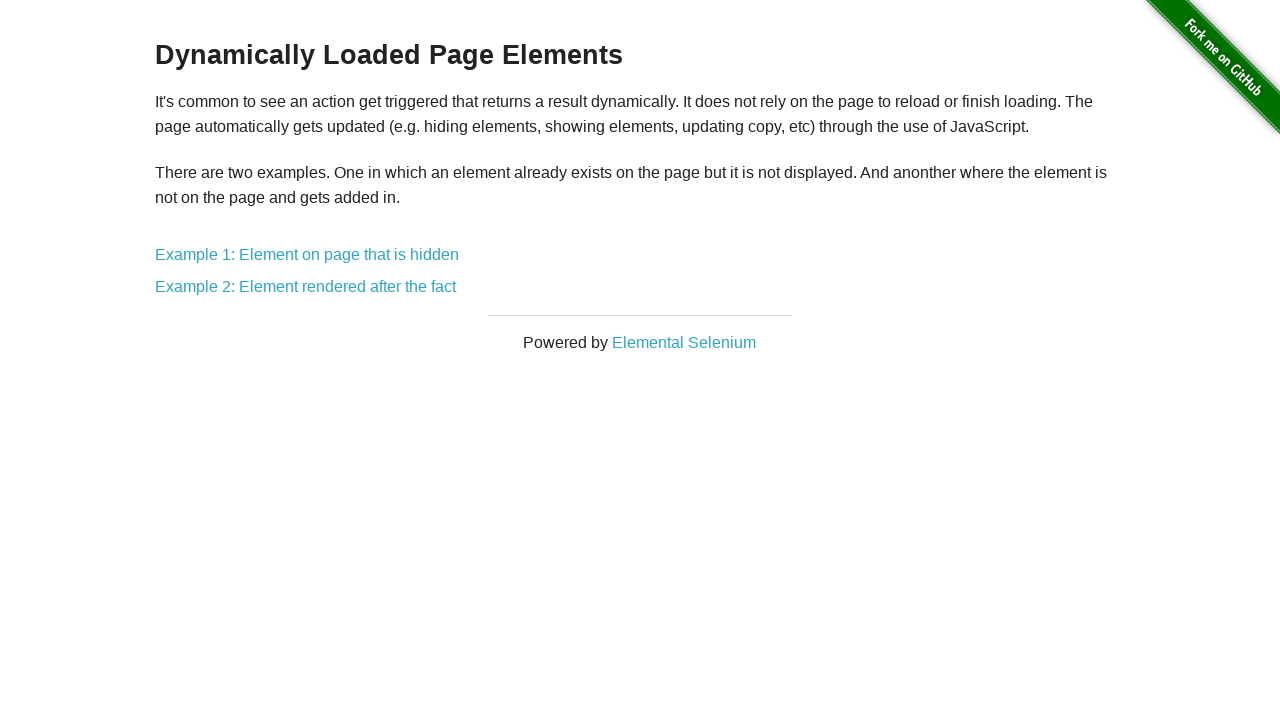

Clicked on Example 2: Element rendered after the fact at (306, 287) on text=Example 2: Element rendered after the fact
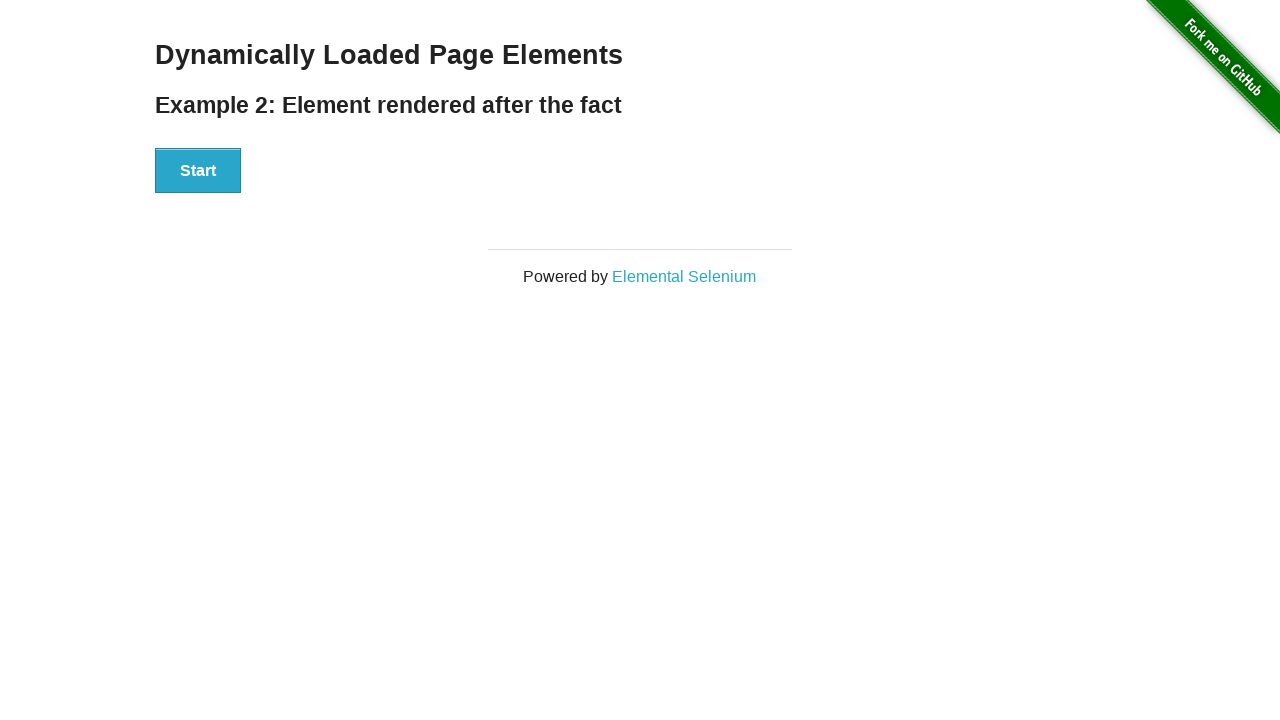

Clicked Start button to begin dynamic loading at (198, 171) on text=Start
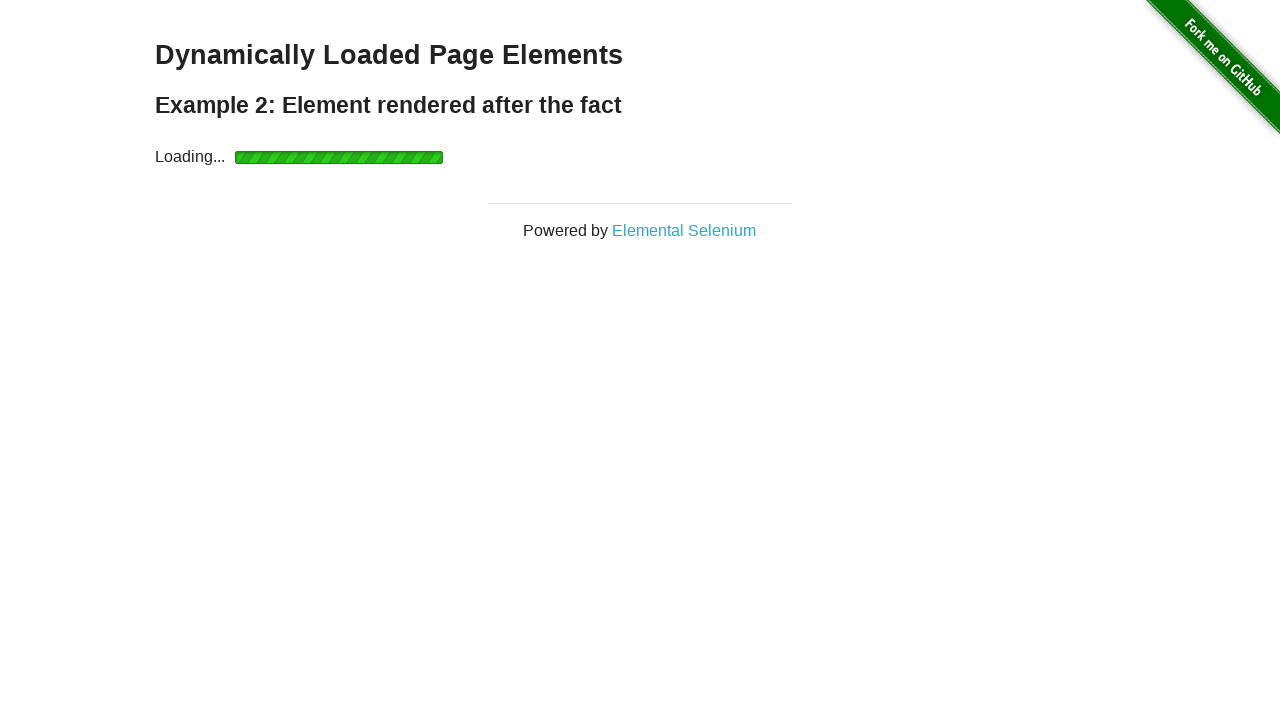

Waited for 'Hello World!' text to appear after loading completes
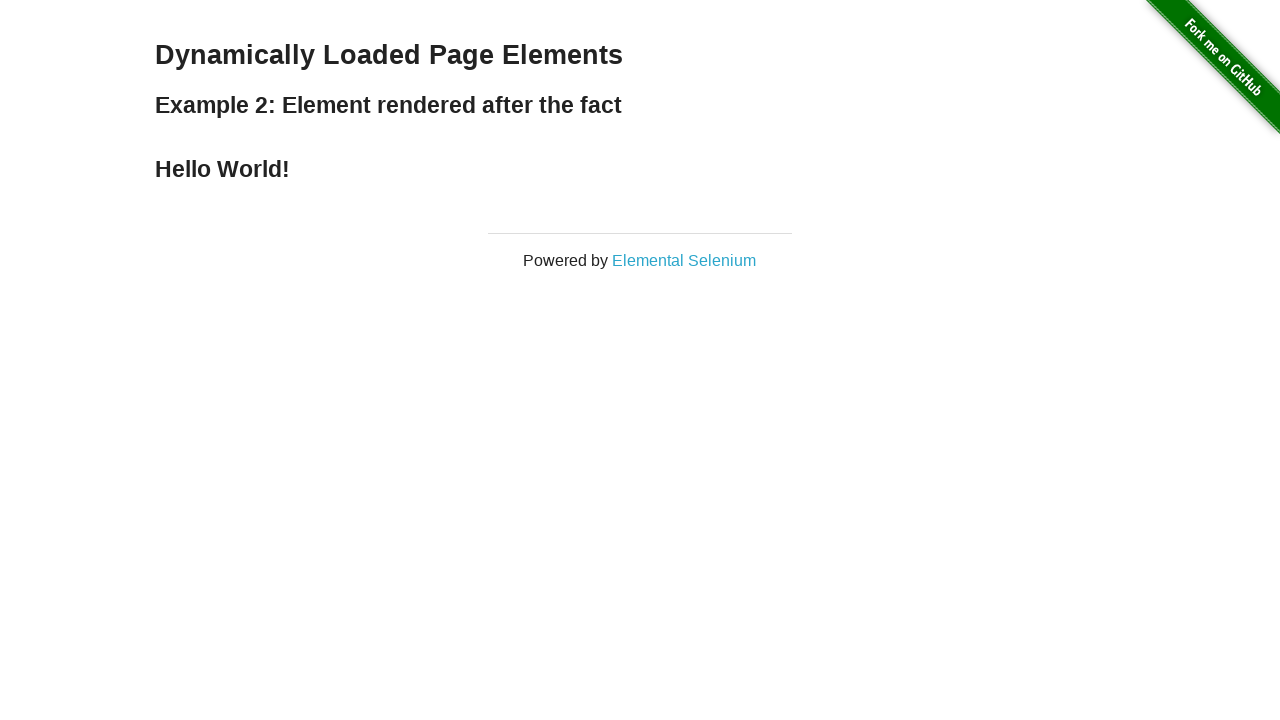

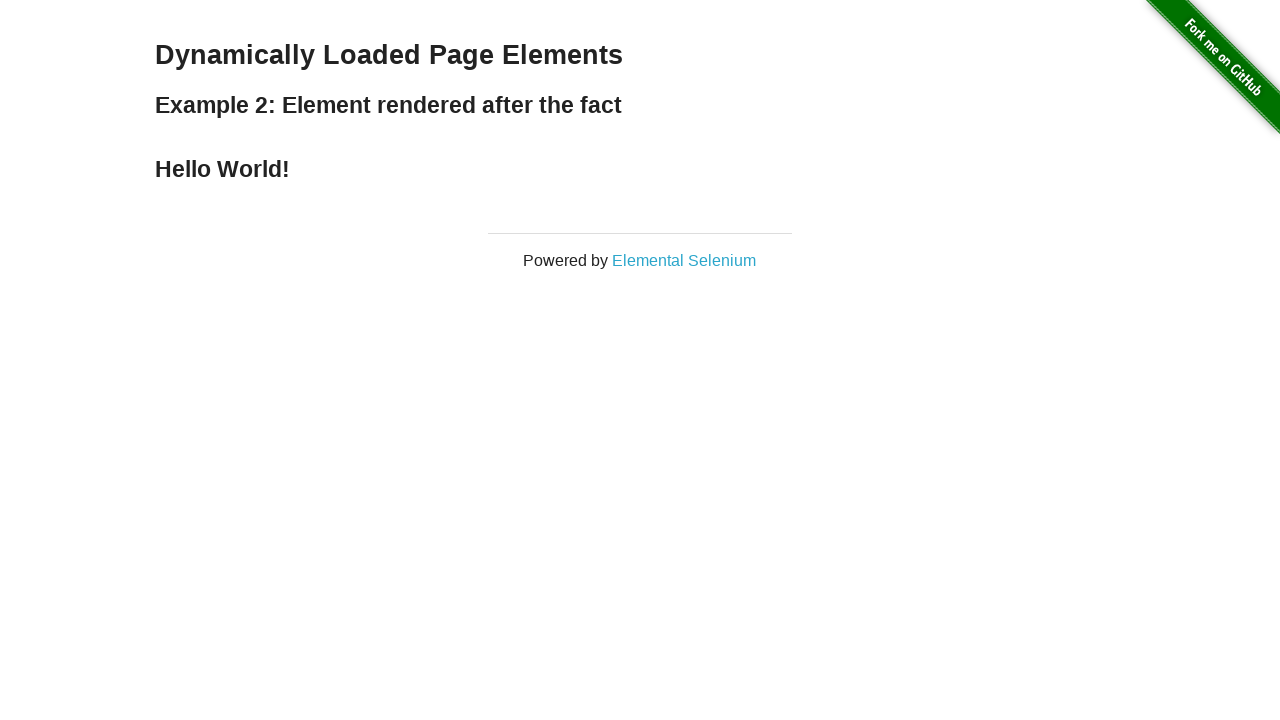